Tests various form elements on a practice page including checkboxes, radio buttons, dropdowns, and autocomplete text input

Starting URL: https://www.letskodeit.com/practice

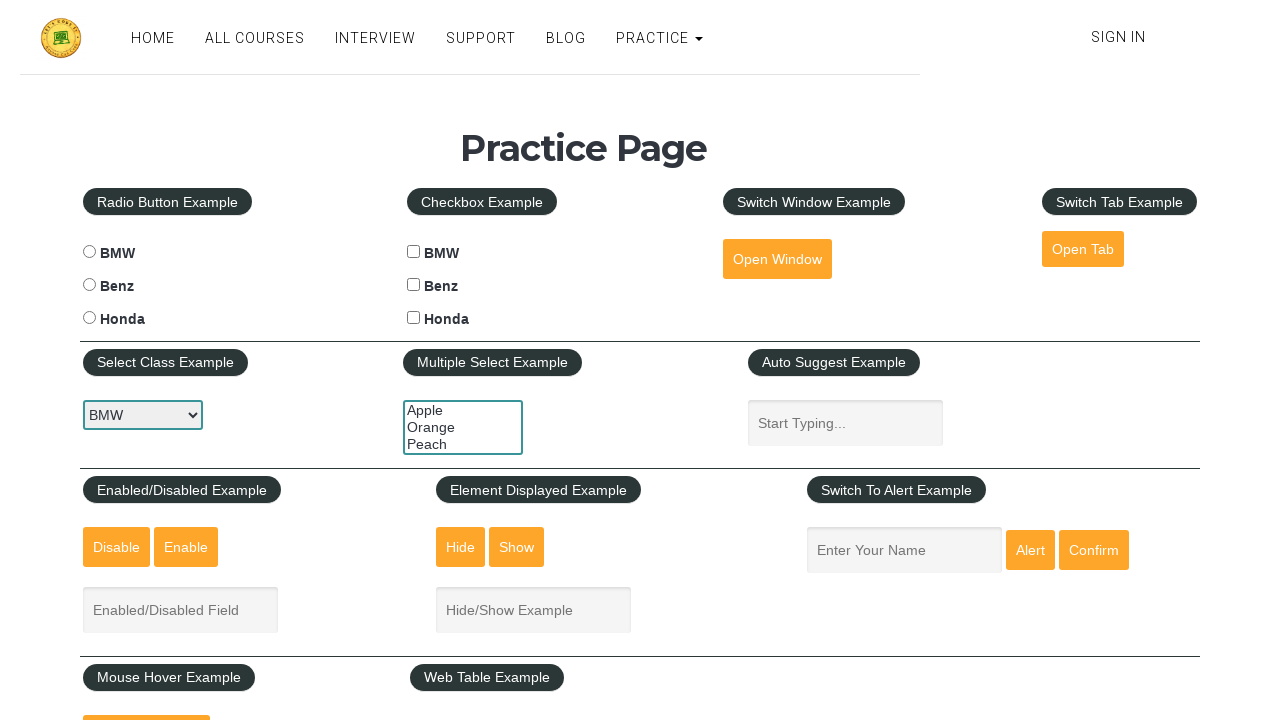

Clicked on the autocomplete textbox at (845, 423) on internal:role=textbox[name="Start Typing..."i]
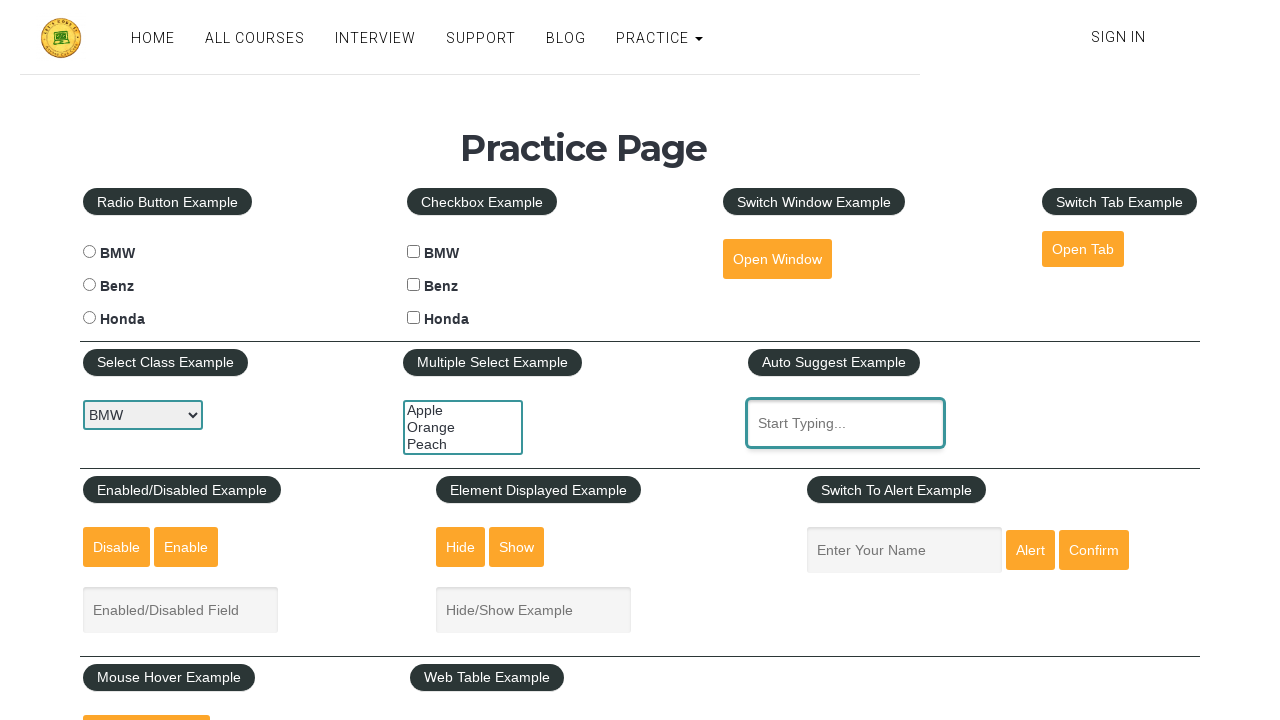

Checked BMW checkbox at (414, 252) on #bmwcheck
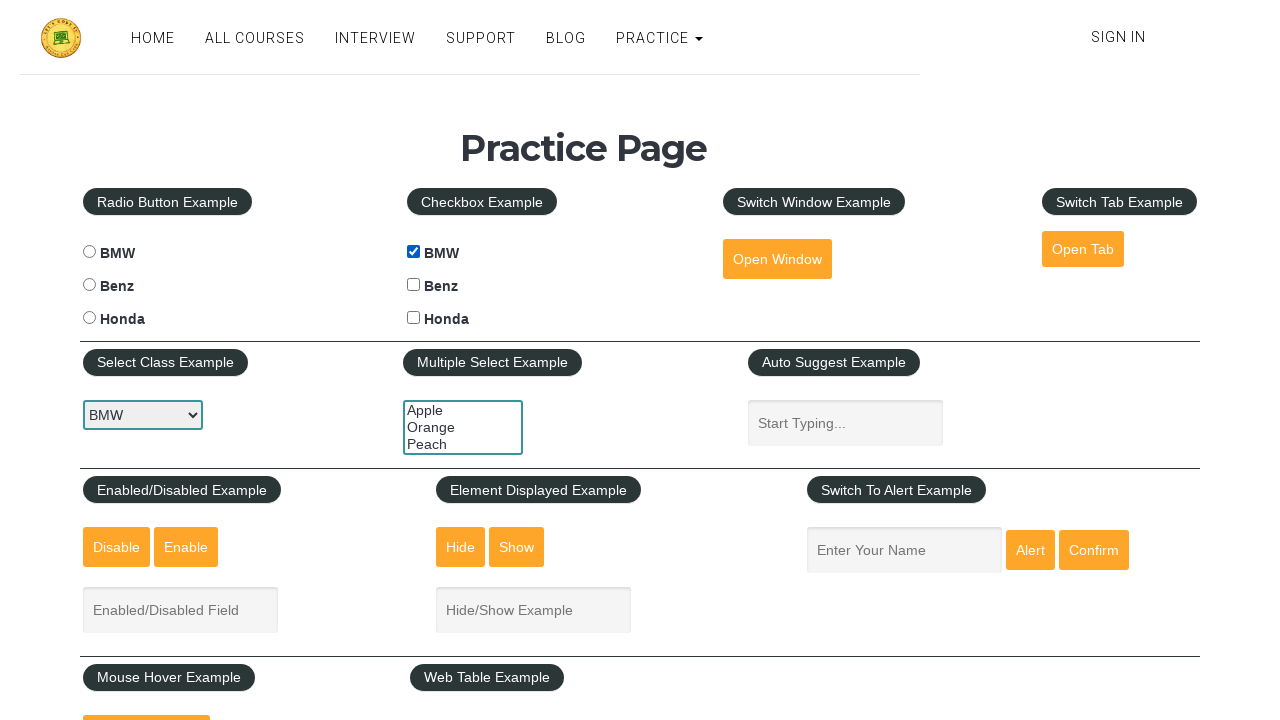

Checked Honda checkbox at (414, 318) on #hondacheck
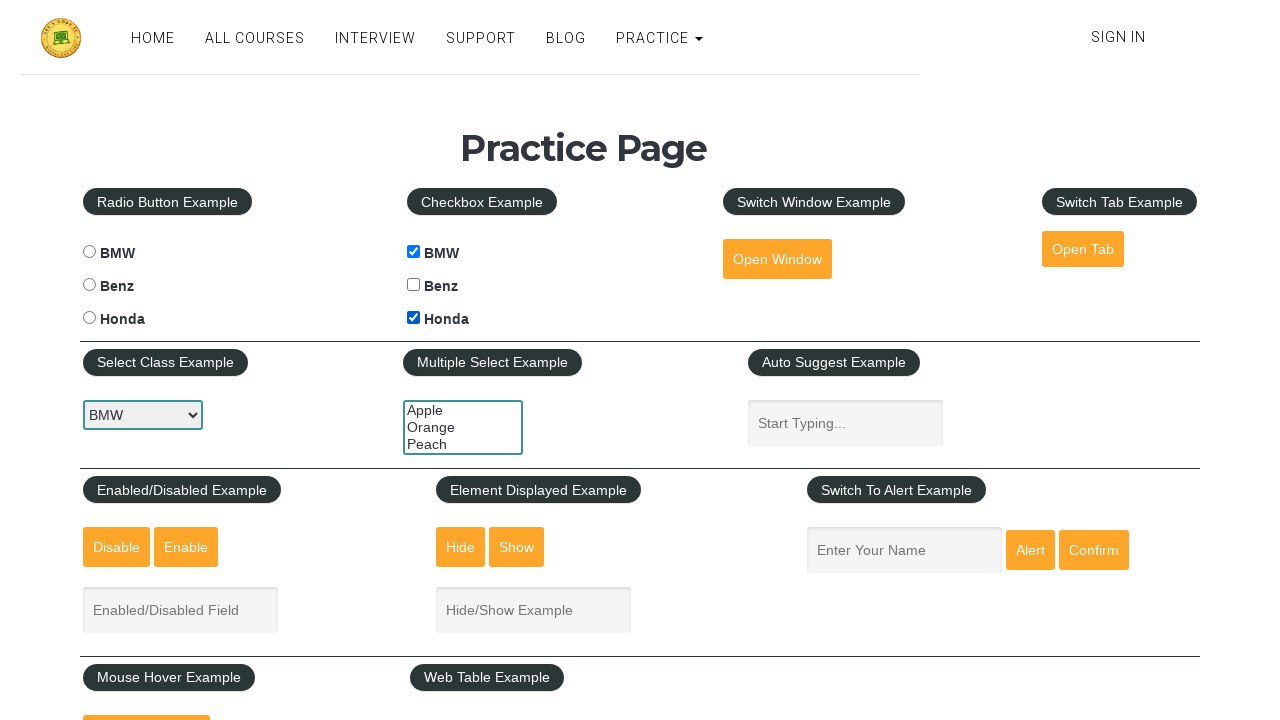

Selected Benz radio button at (89, 285) on #benzradio
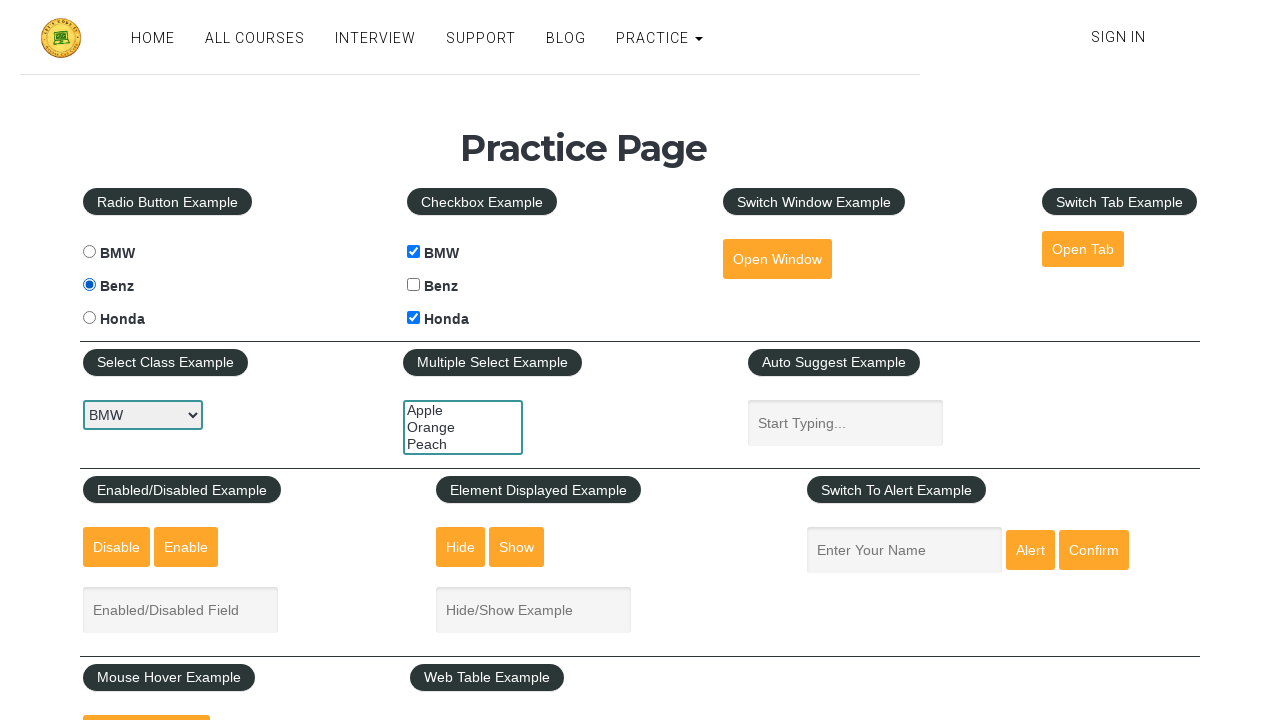

Clicked Show button at (517, 547) on internal:role=button[name="Show"i]
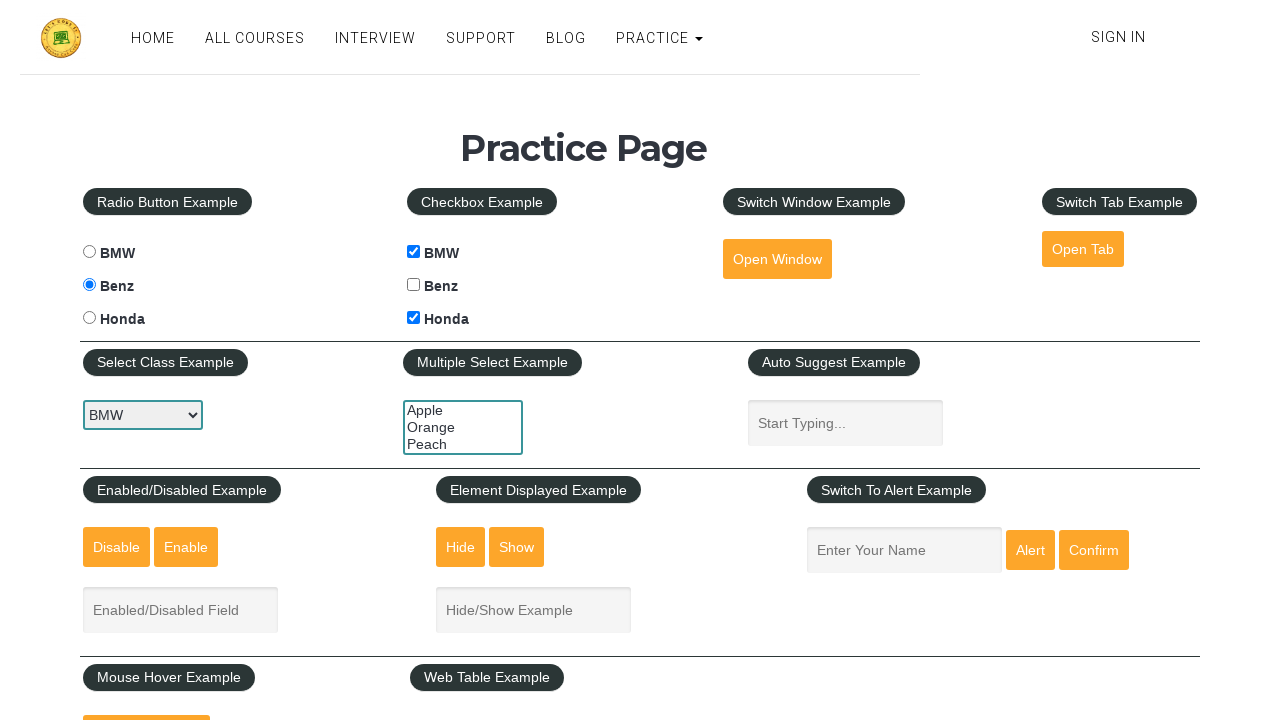

Clicked Hide button at (461, 547) on internal:role=button[name="Hide"i]
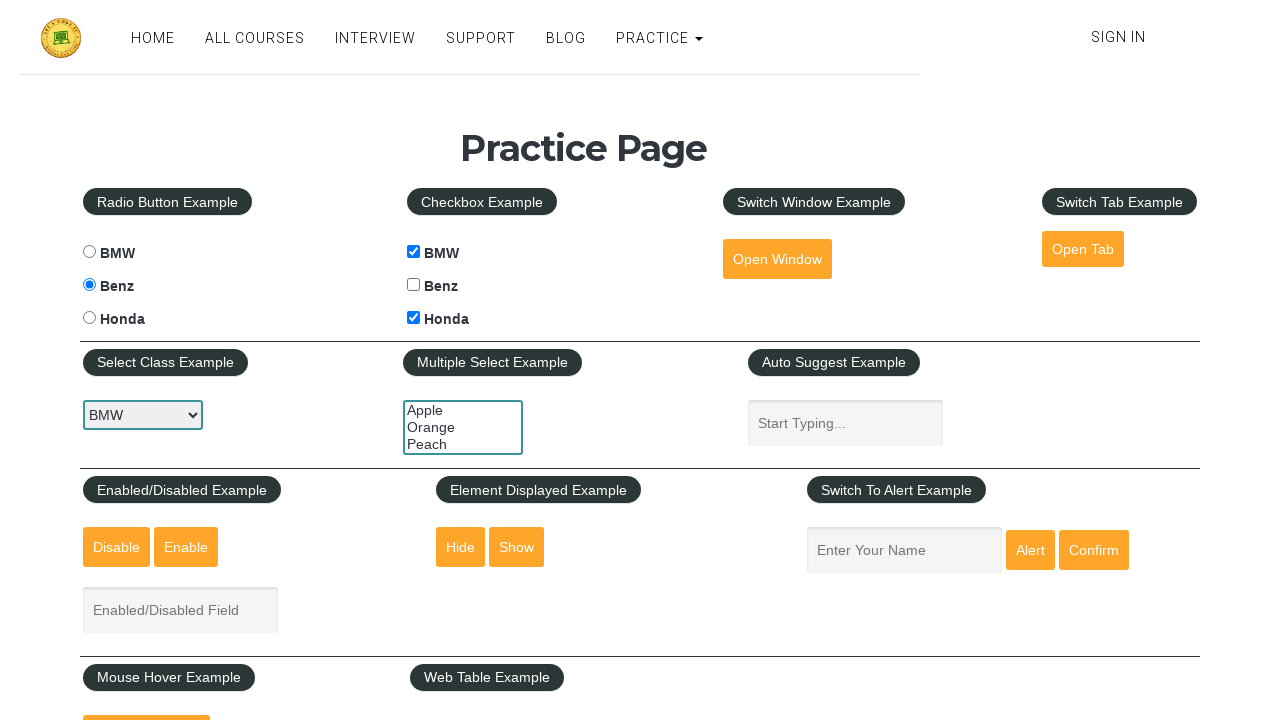

Selected 'benz' from car dropdown on #carselect
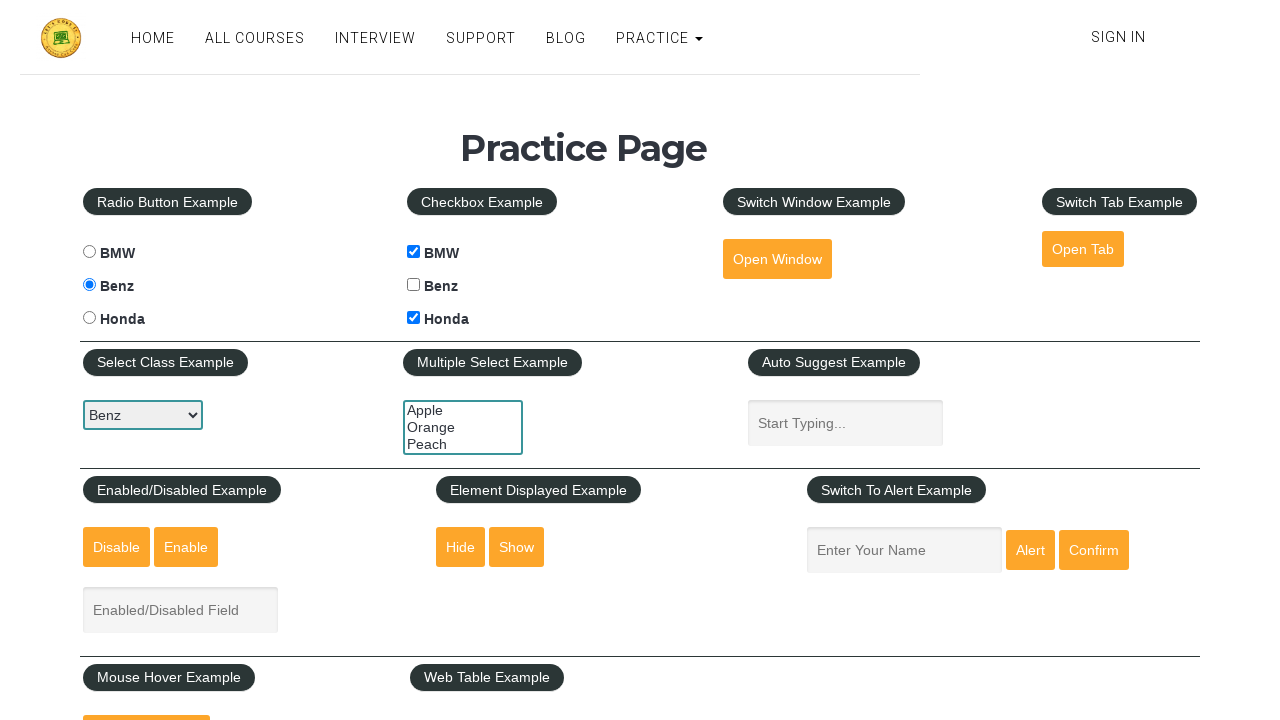

Clicked on the autocomplete textbox again at (845, 423) on internal:role=textbox[name="Start Typing..."i]
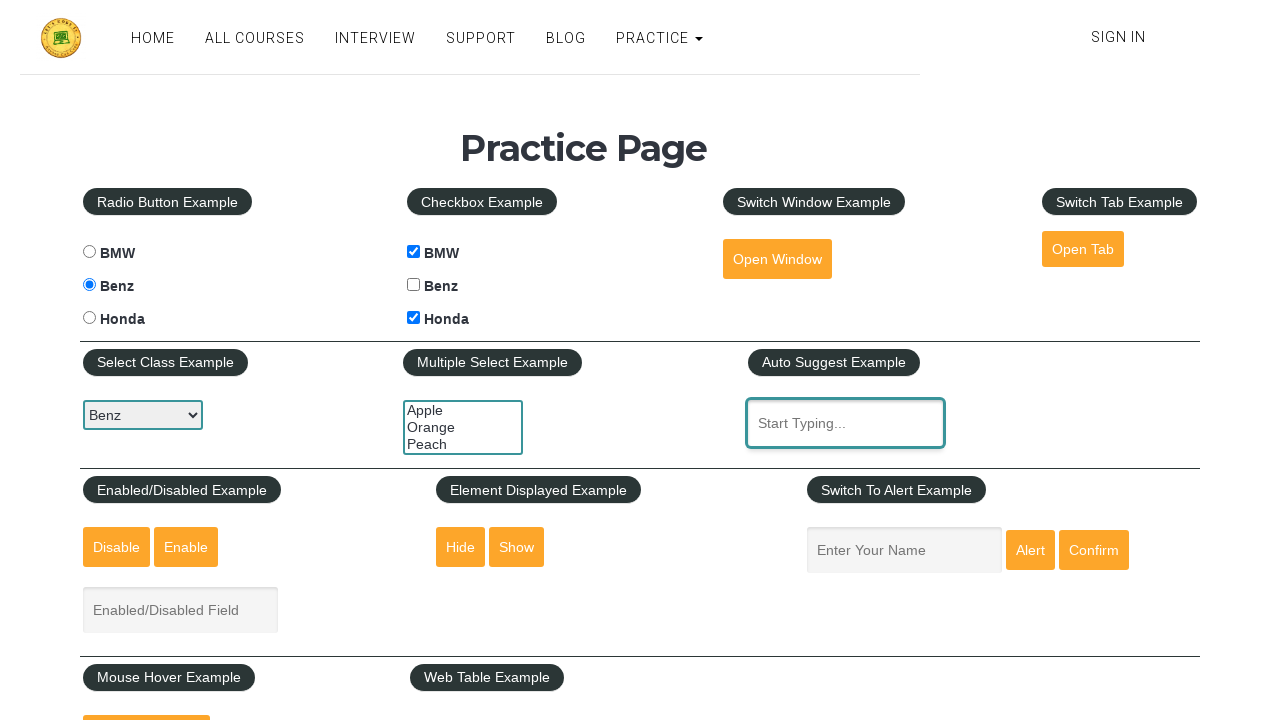

Typed 'be' in the autocomplete textbox on internal:role=textbox[name="Start Typing..."i]
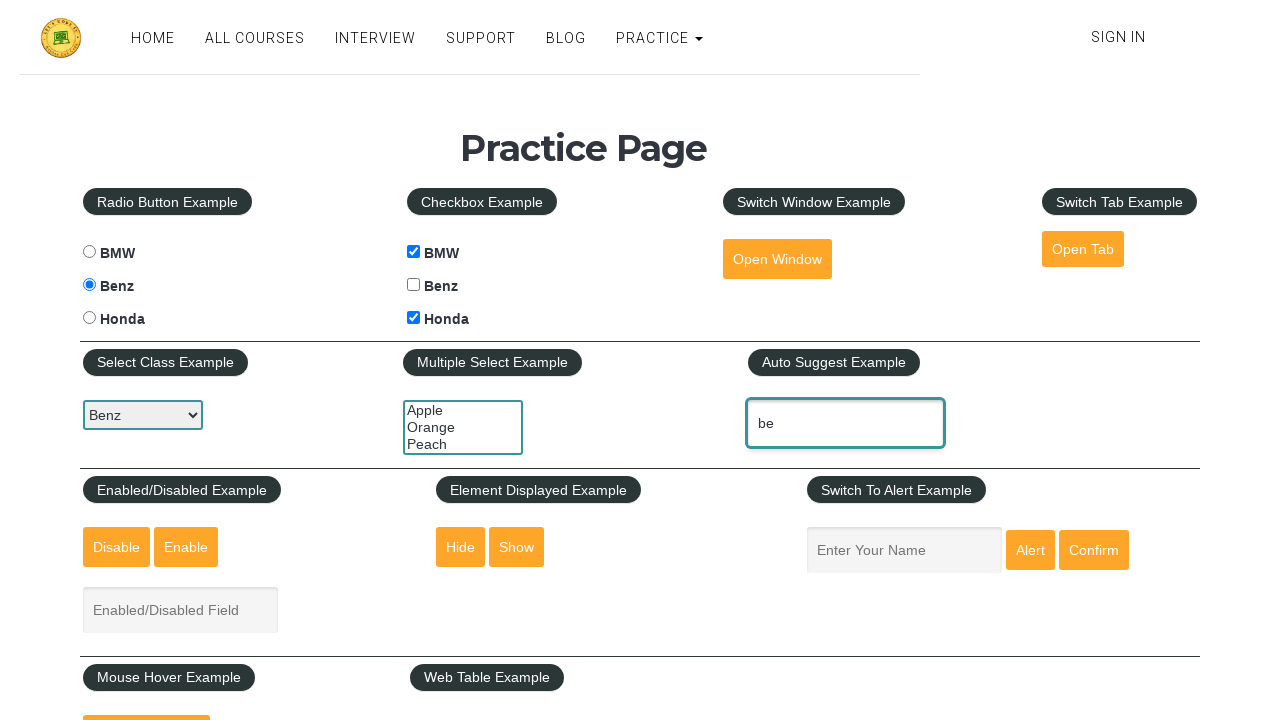

Selected 'Cucumber' from autocomplete suggestions at (802, 457) on internal:text="Cucumber"i
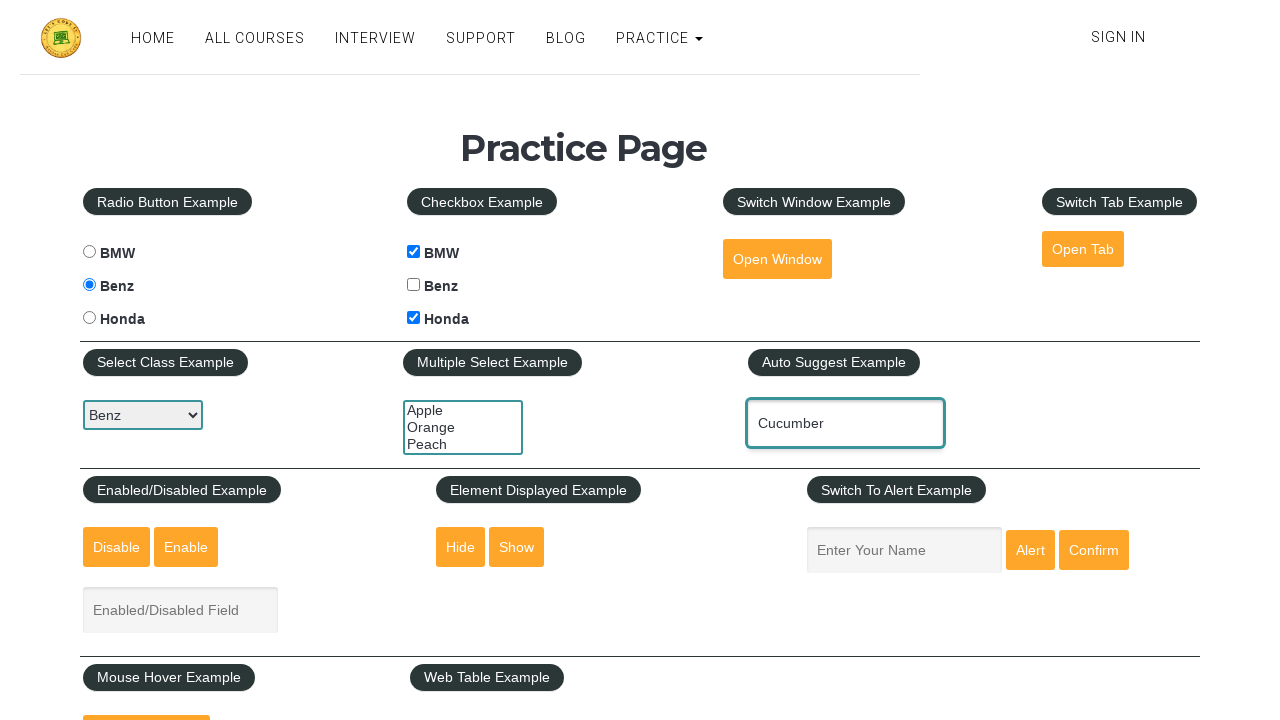

Clicked on the autocomplete textbox once more at (845, 423) on internal:role=textbox[name="Start Typing..."i]
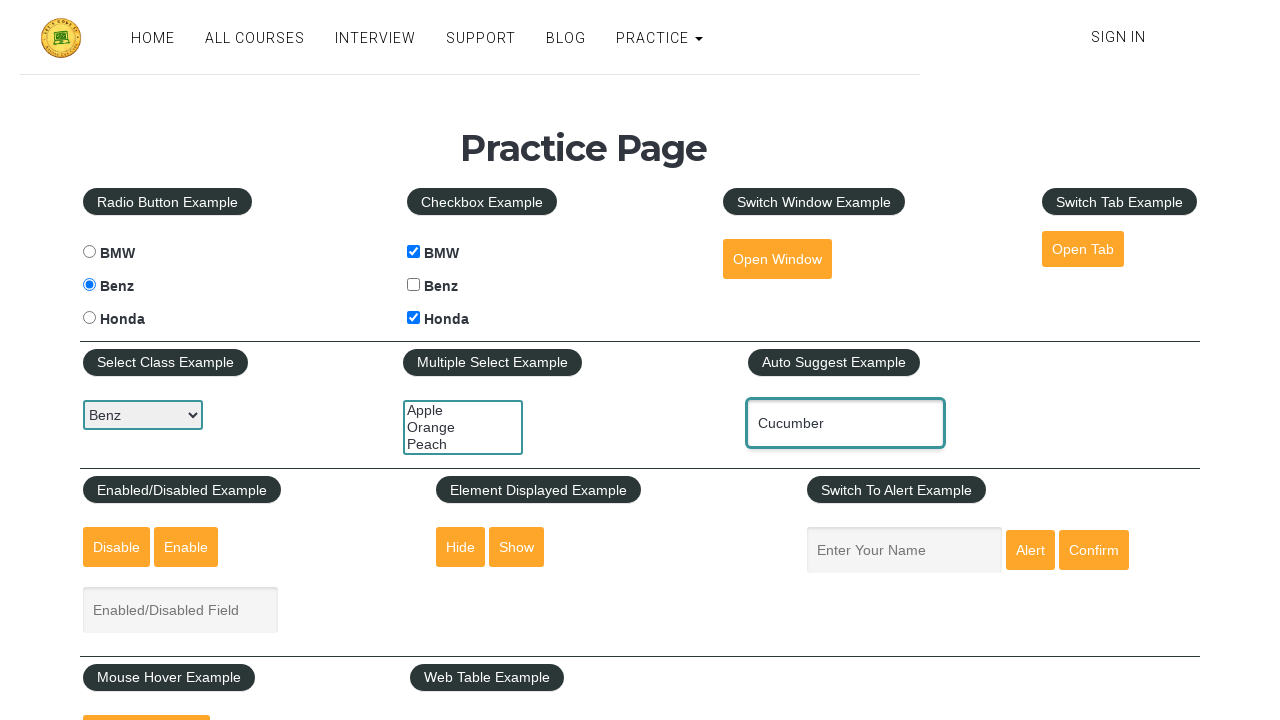

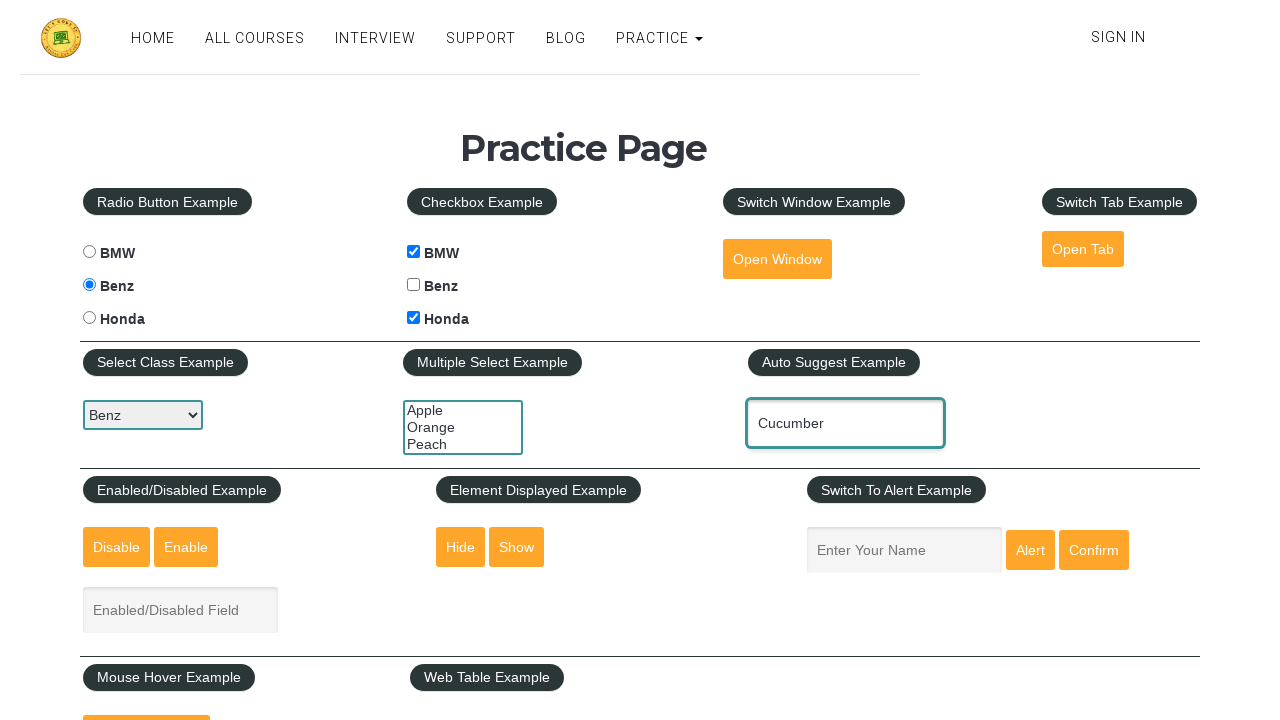